Tests keyboard actions on a page that detects key presses, including Enter, Backspace, and Ctrl+A combinations

Starting URL: http://the-internet.herokuapp.com/key_presses

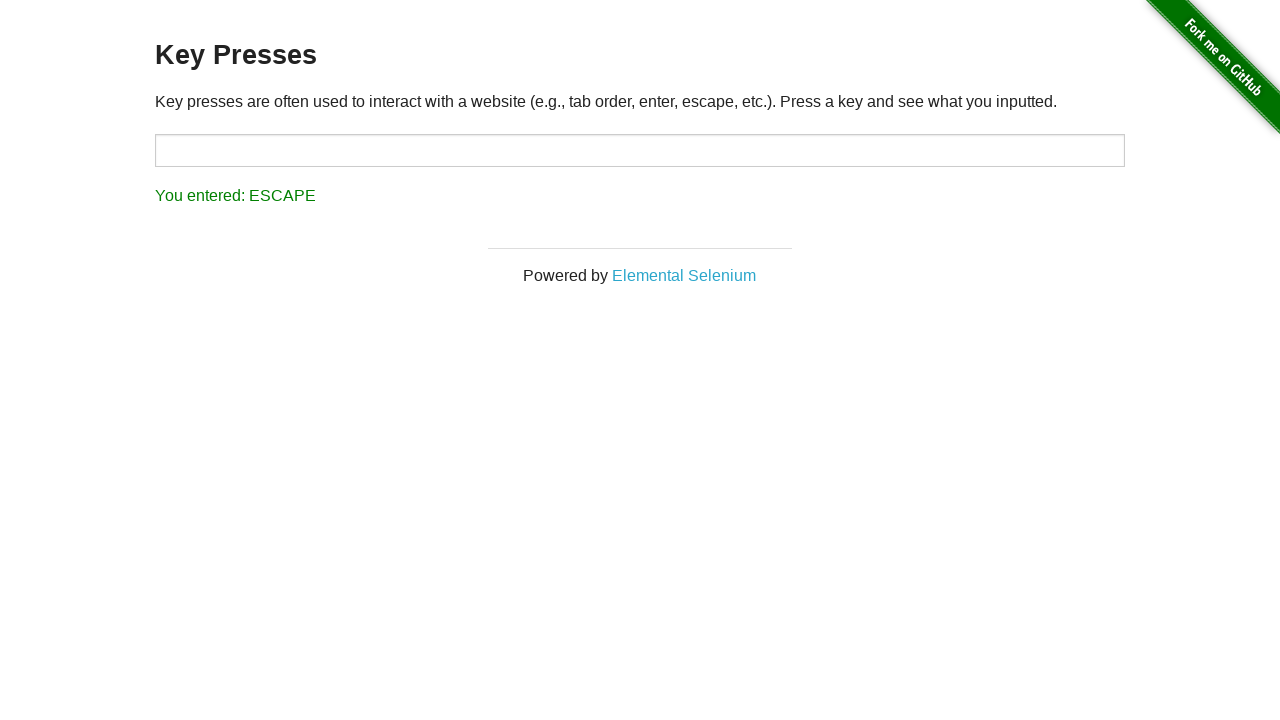

Pressed Enter key
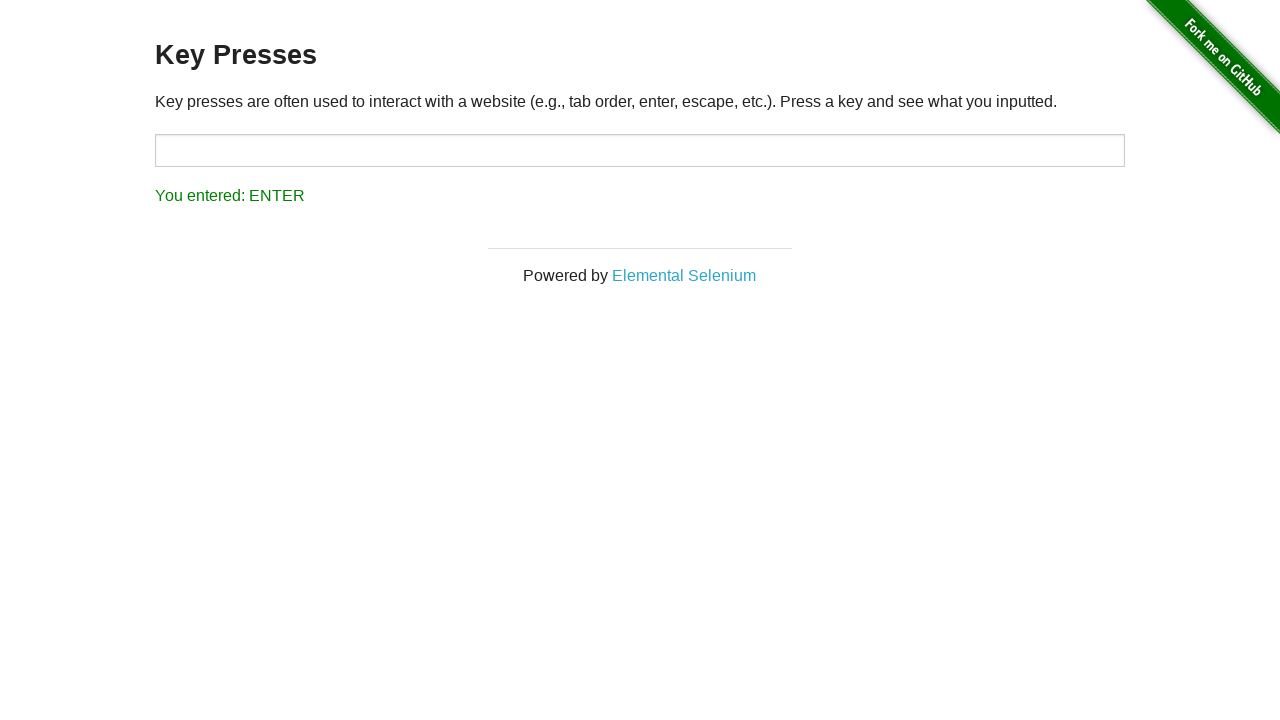

Waited 3 seconds
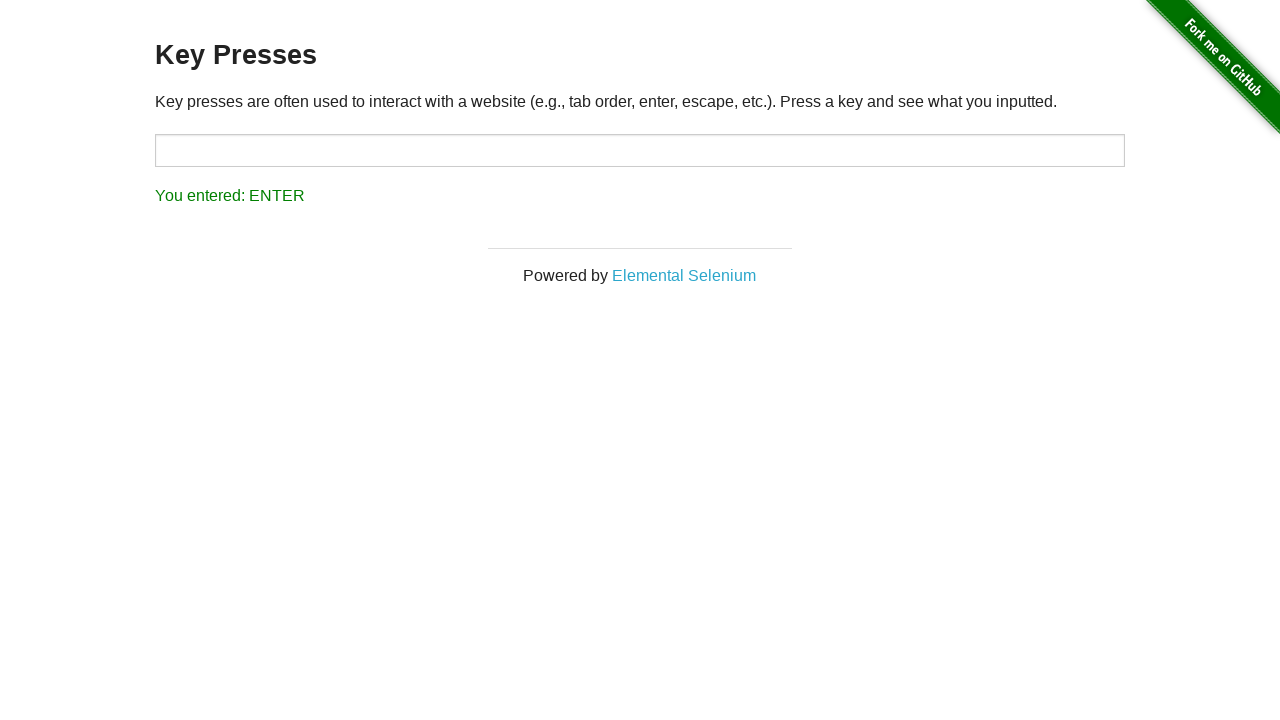

Pressed Backspace key
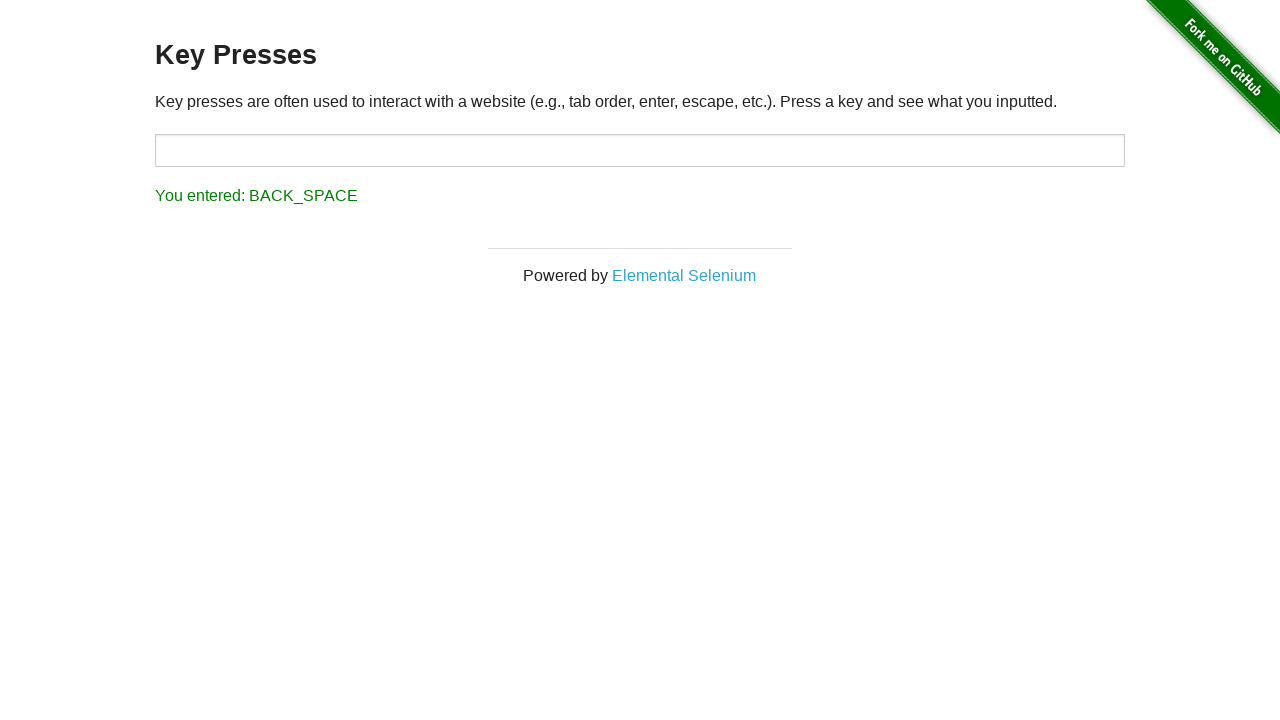

Waited 3 seconds
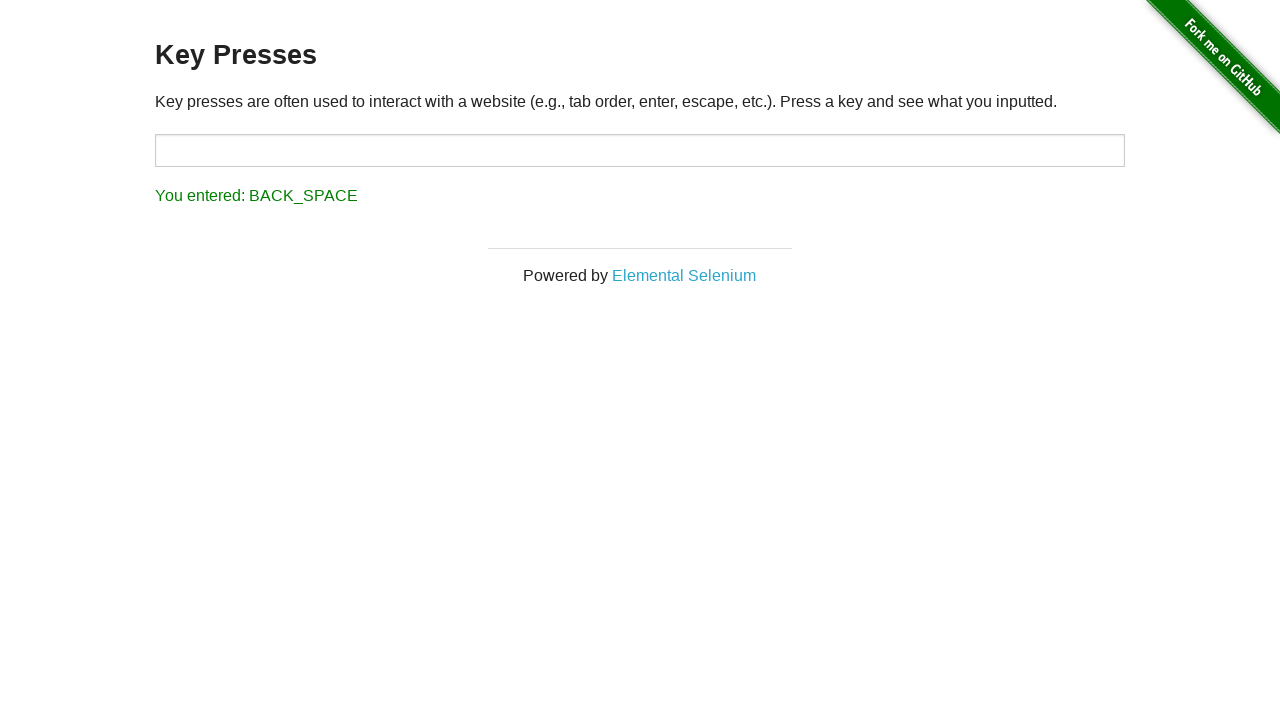

Pressed Ctrl+A to select all
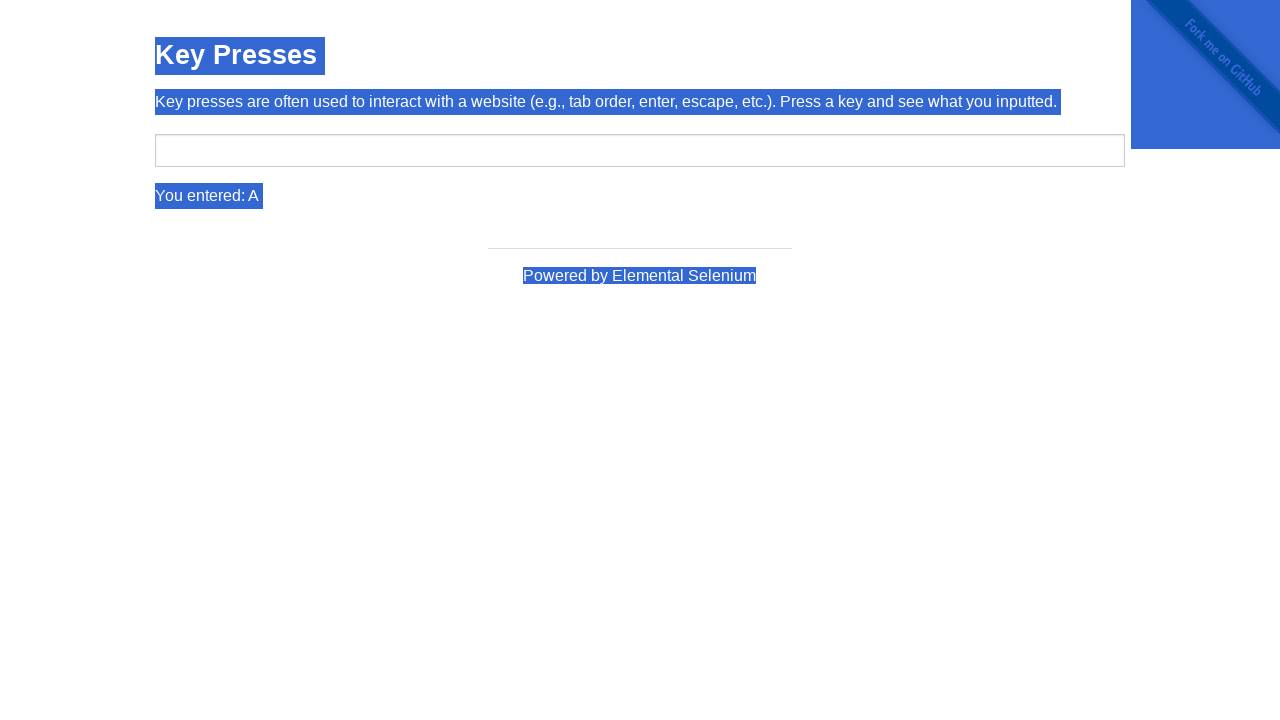

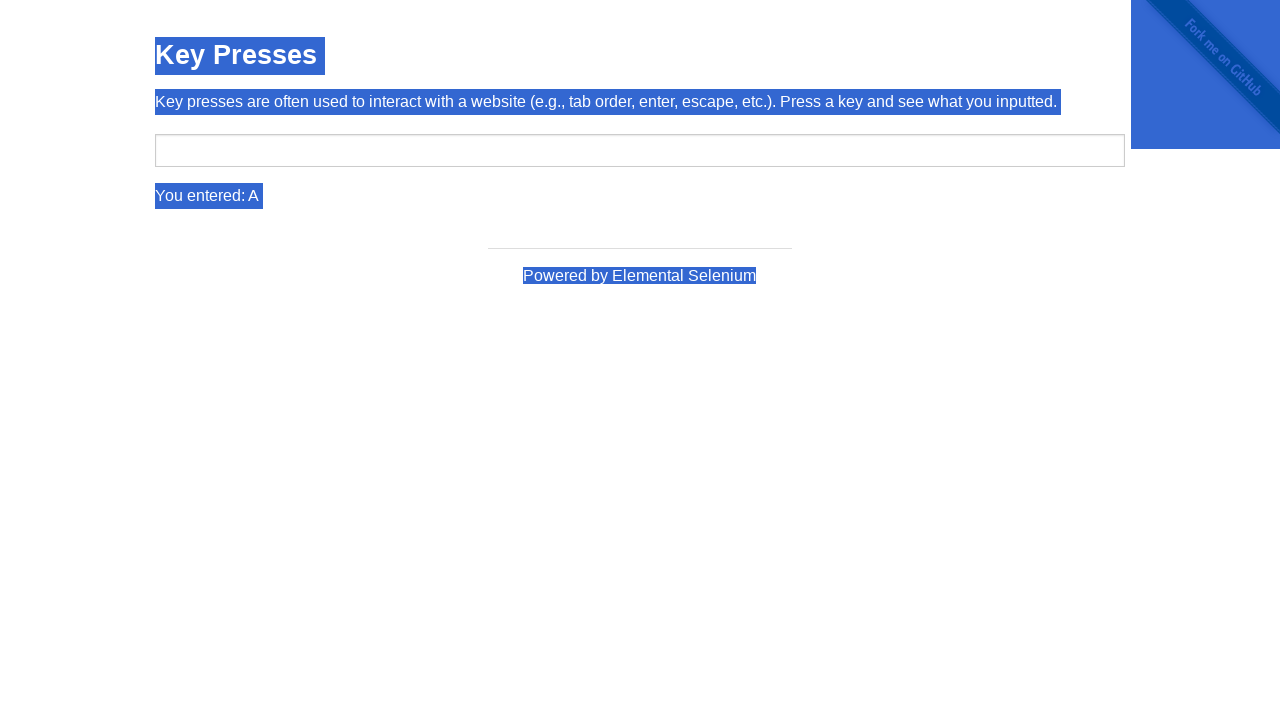